Tests dynamic control enabling by clicking enable button and filling input field

Starting URL: https://the-internet.herokuapp.com/dynamic_controls

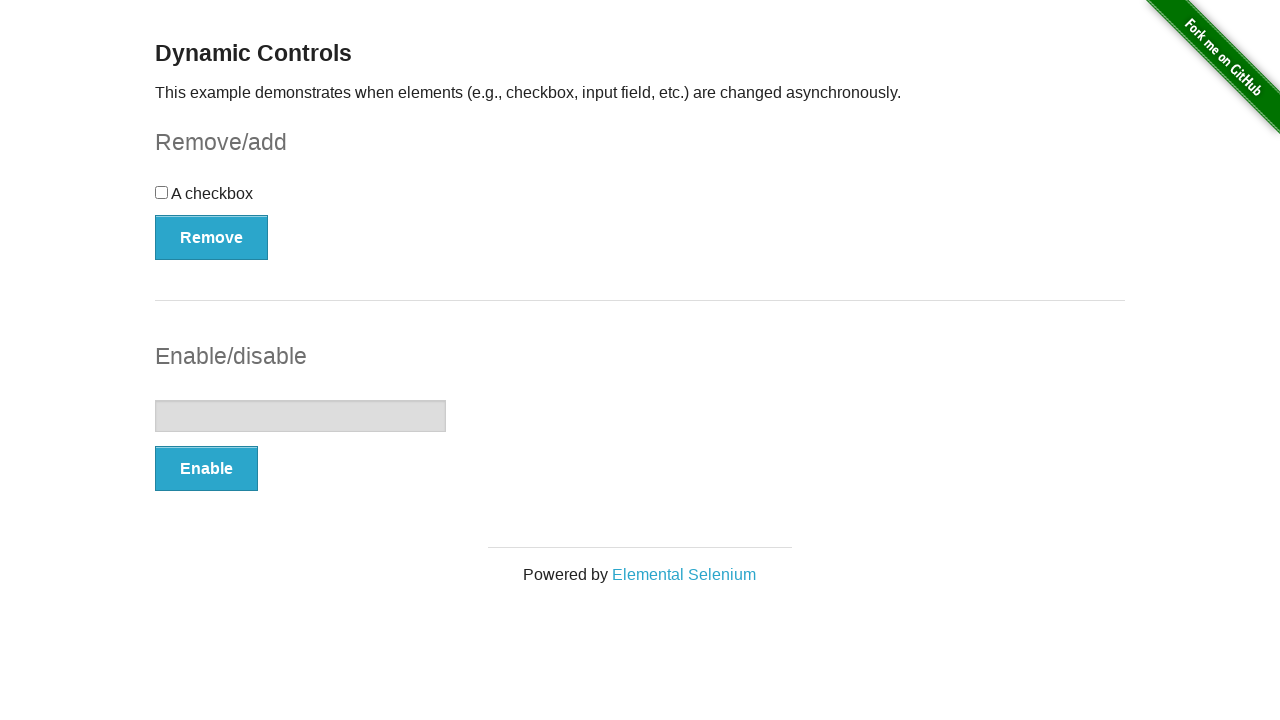

Clicked Enable button to enable the input field at (206, 469) on button:has-text("Enable")
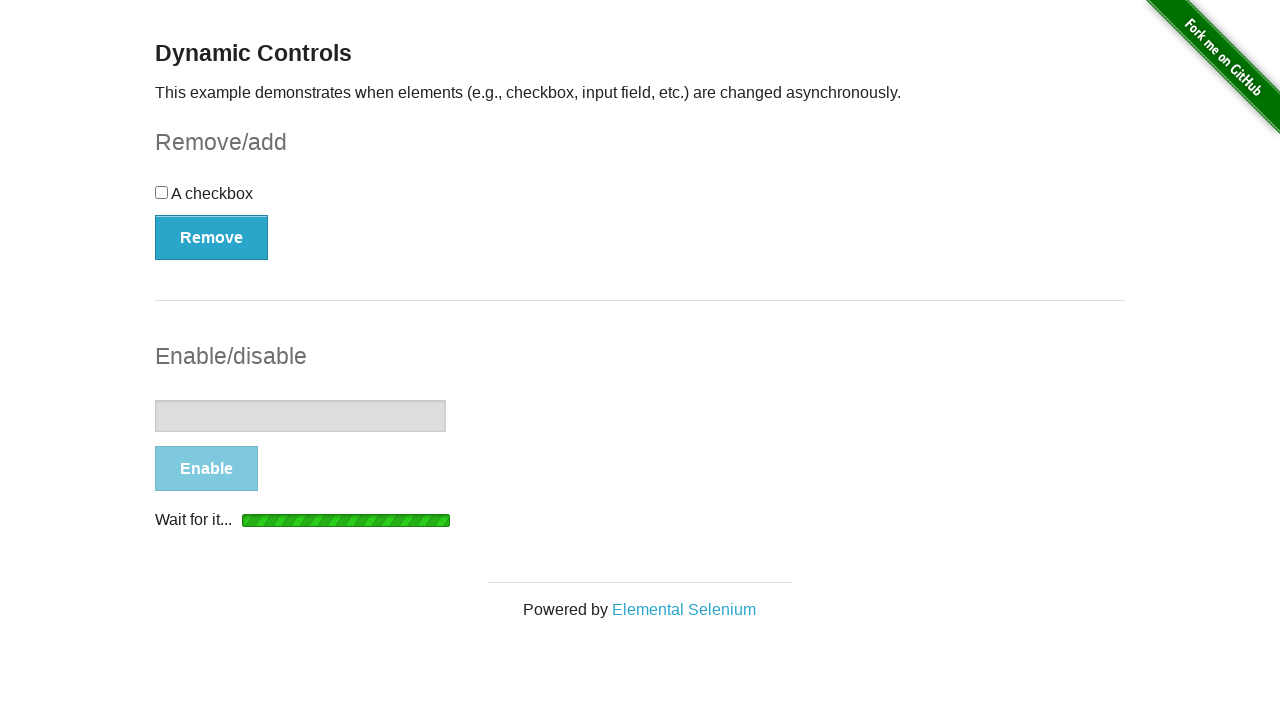

Input field became enabled after clicking Enable button
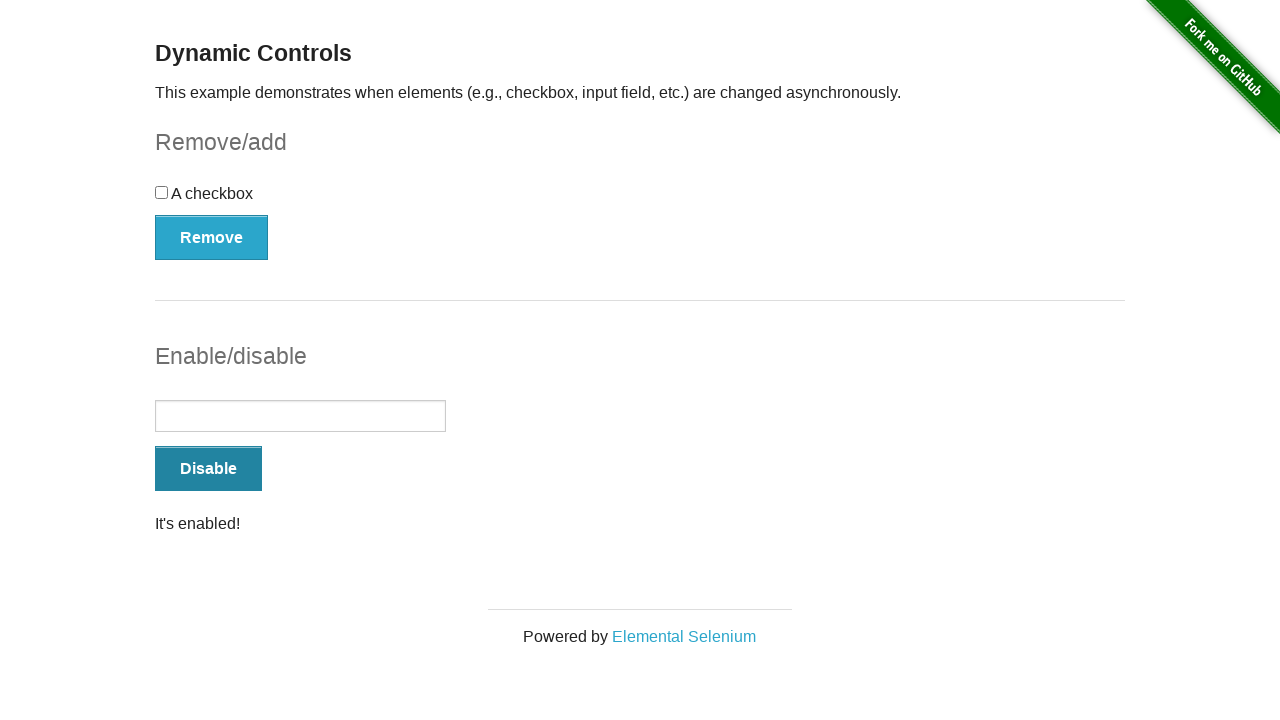

Filled input field with text 'praveen' on input[type="text"]
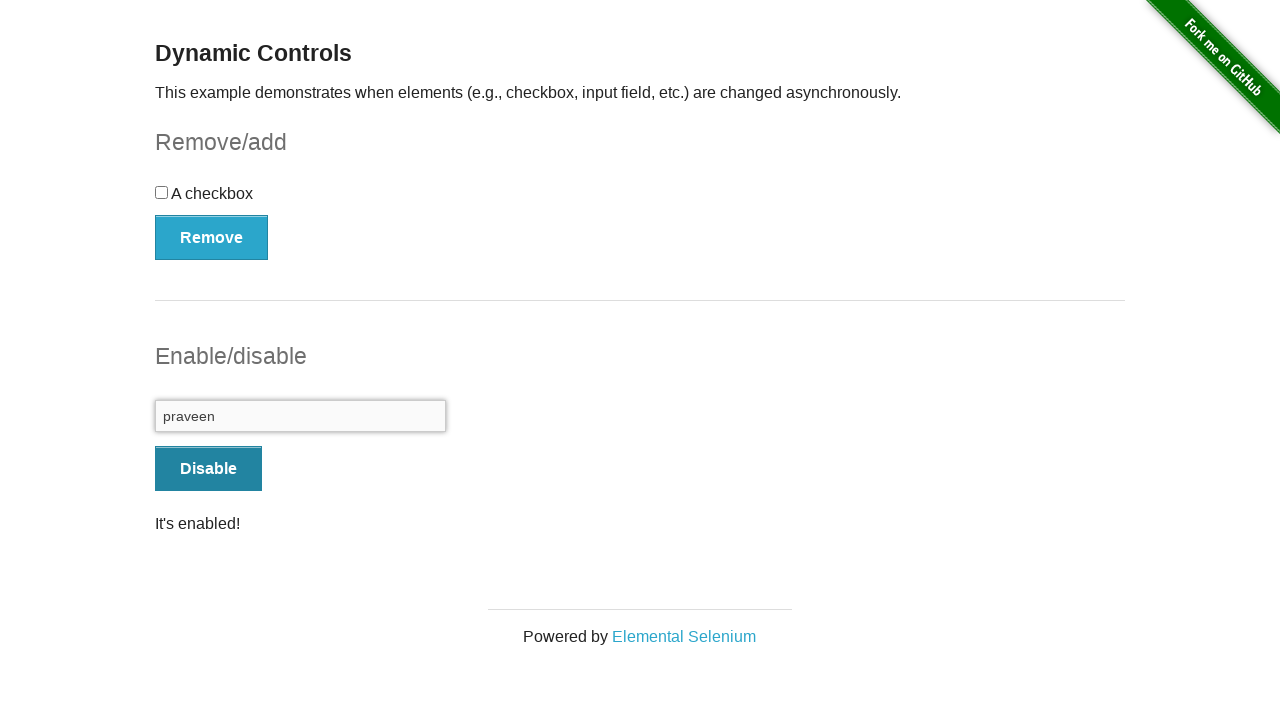

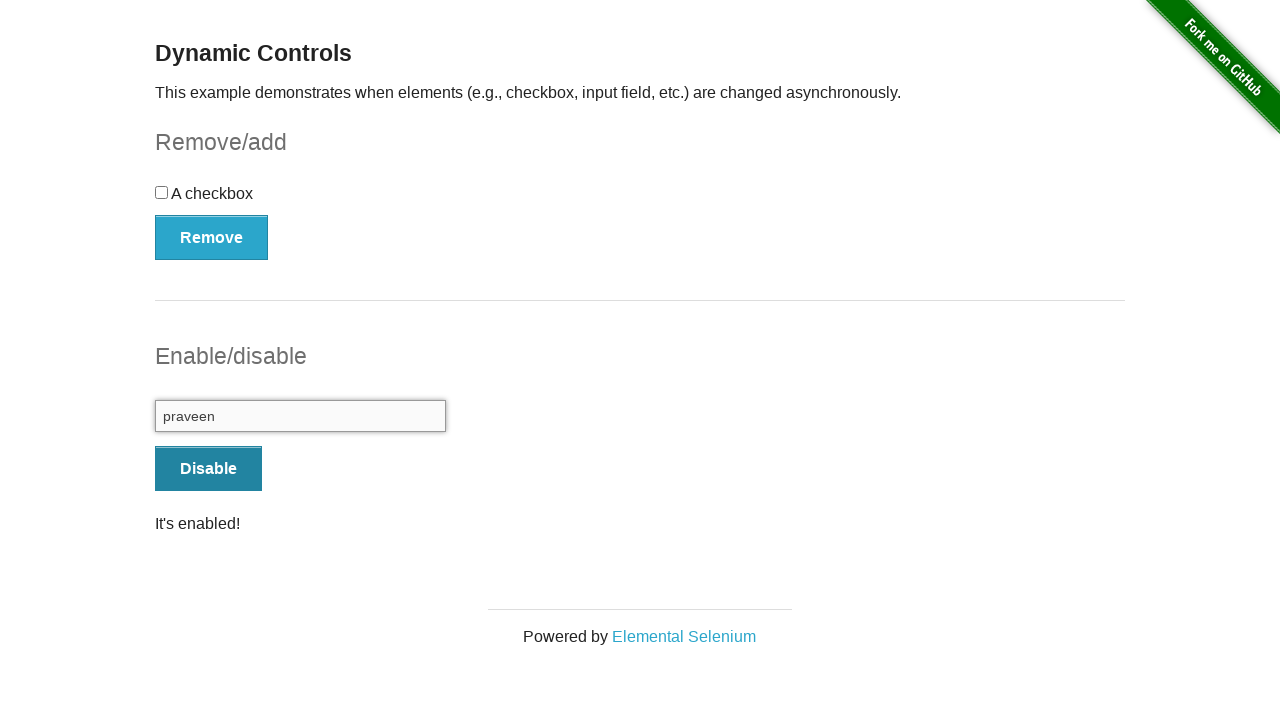